Tests the text box form on DemoQA by entering personal information (full name, email, current address, permanent address) and verifying the submitted data is displayed correctly in the output section.

Starting URL: https://demoqa.com/text-box

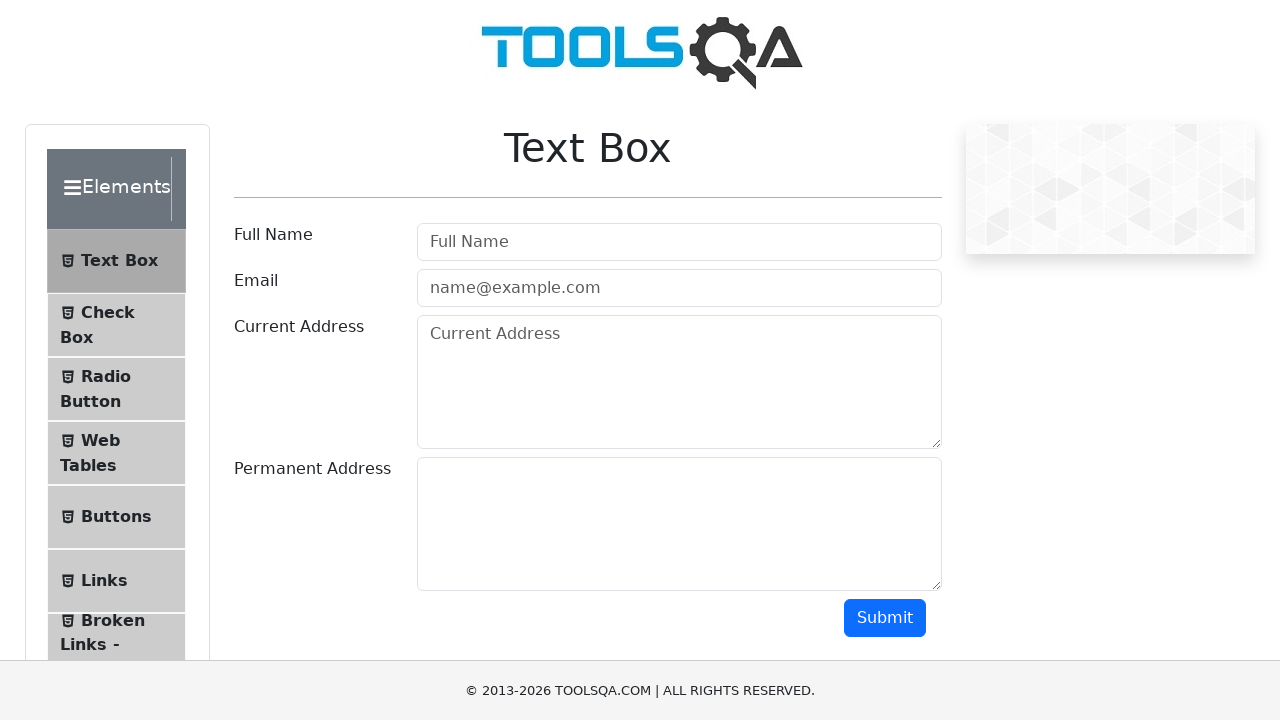

Filled full name field with 'Marcus Rodriguez' on #userName
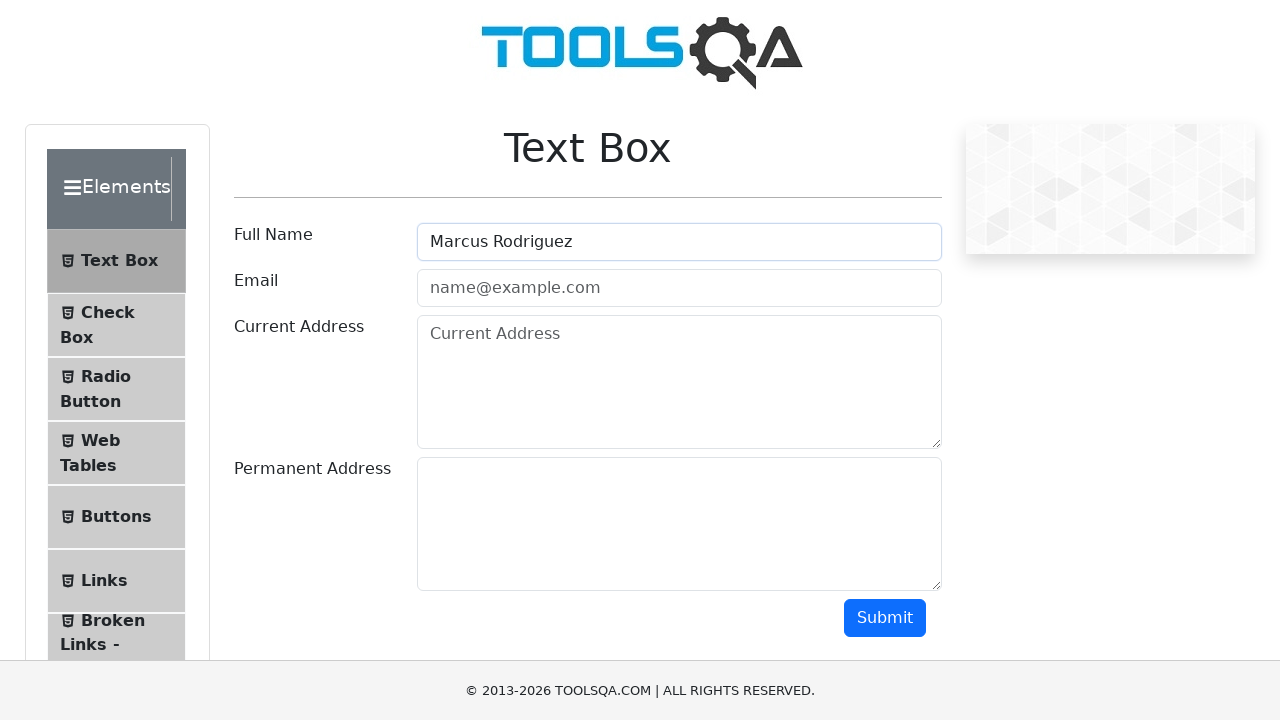

Filled email field with 'marcus.rodriguez@testmail.com' on #userEmail
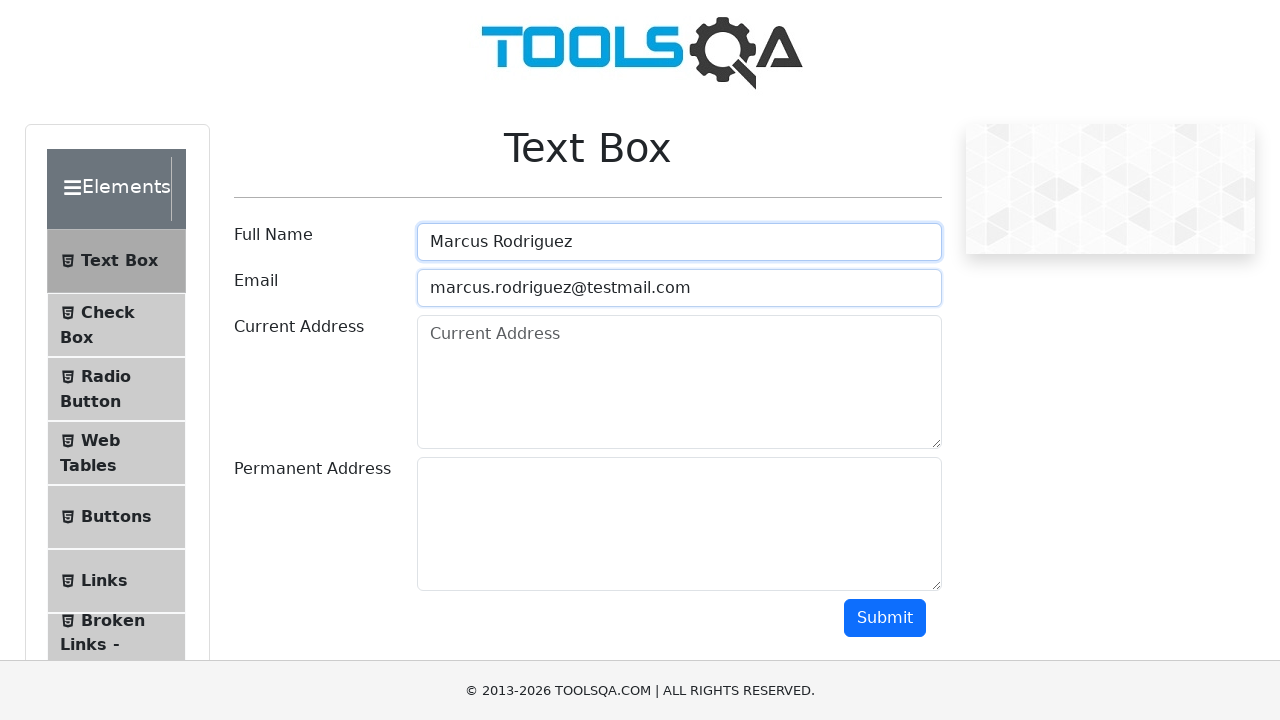

Filled current address field with '742 Evergreen Terrace, Springfield' on #currentAddress
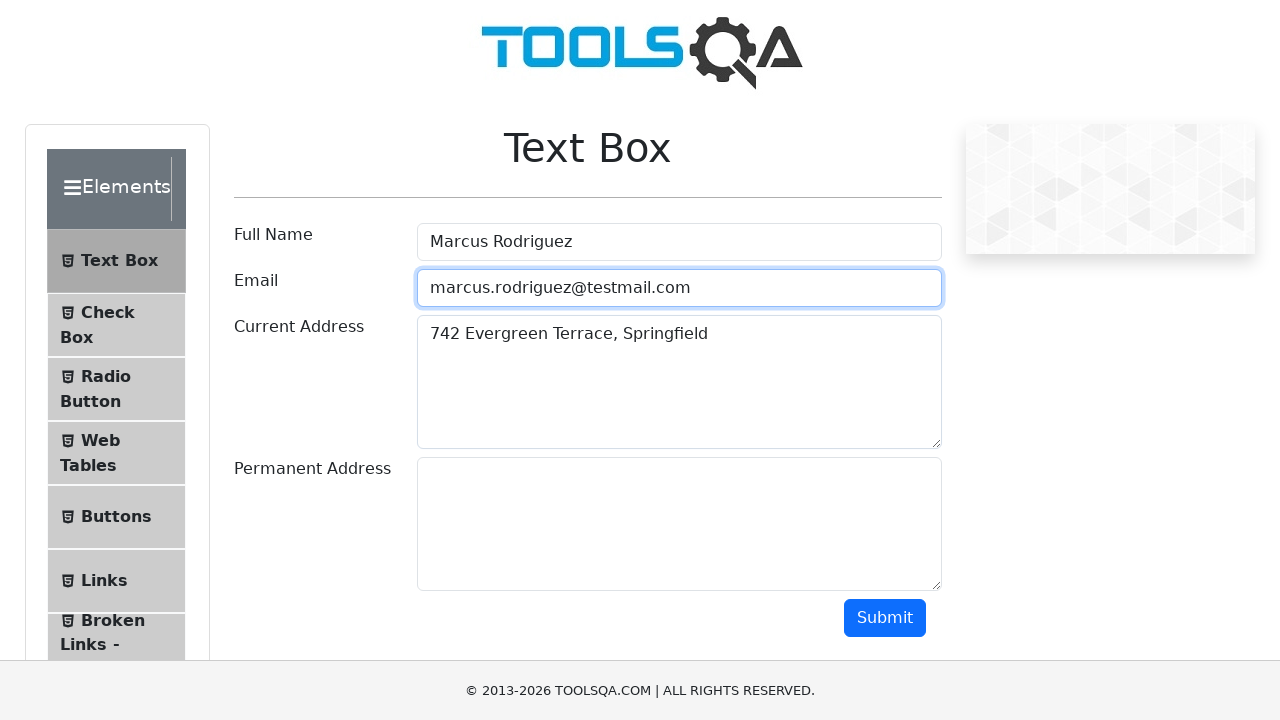

Filled permanent address field with '742 Evergreen Terrace, Springfield' on #permanentAddress
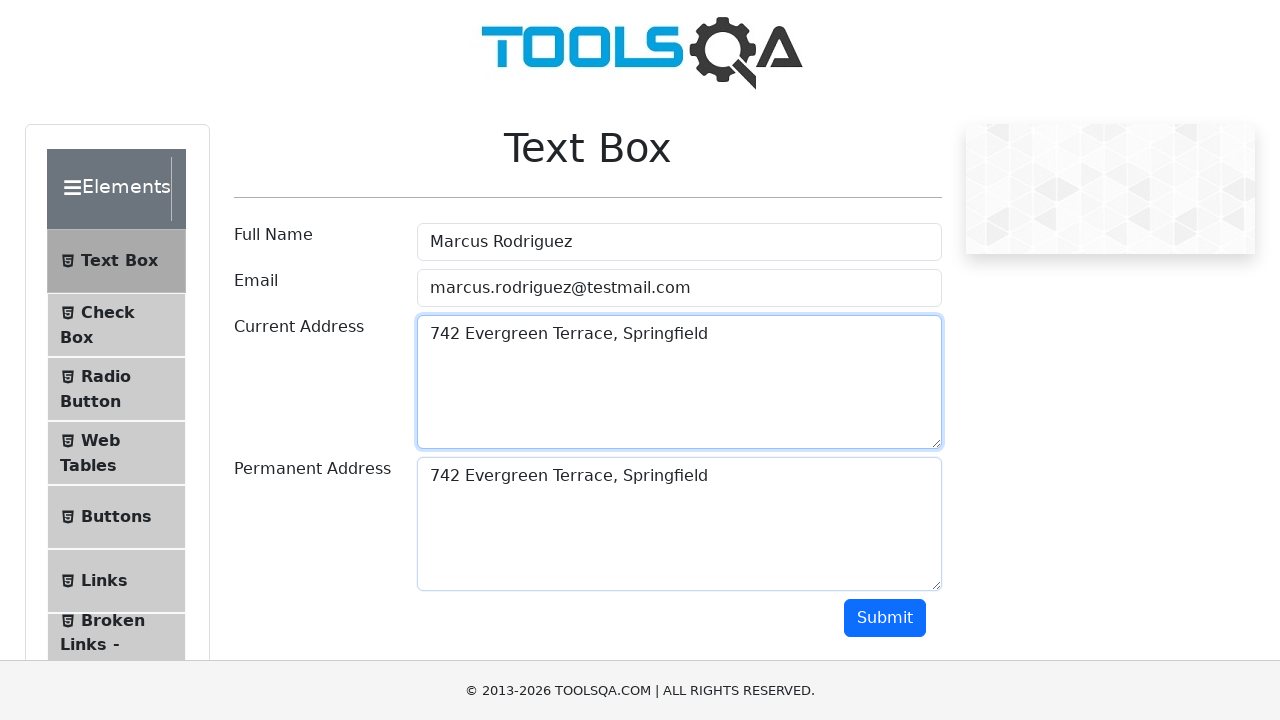

Clicked submit button to submit the form at (885, 618) on #submit
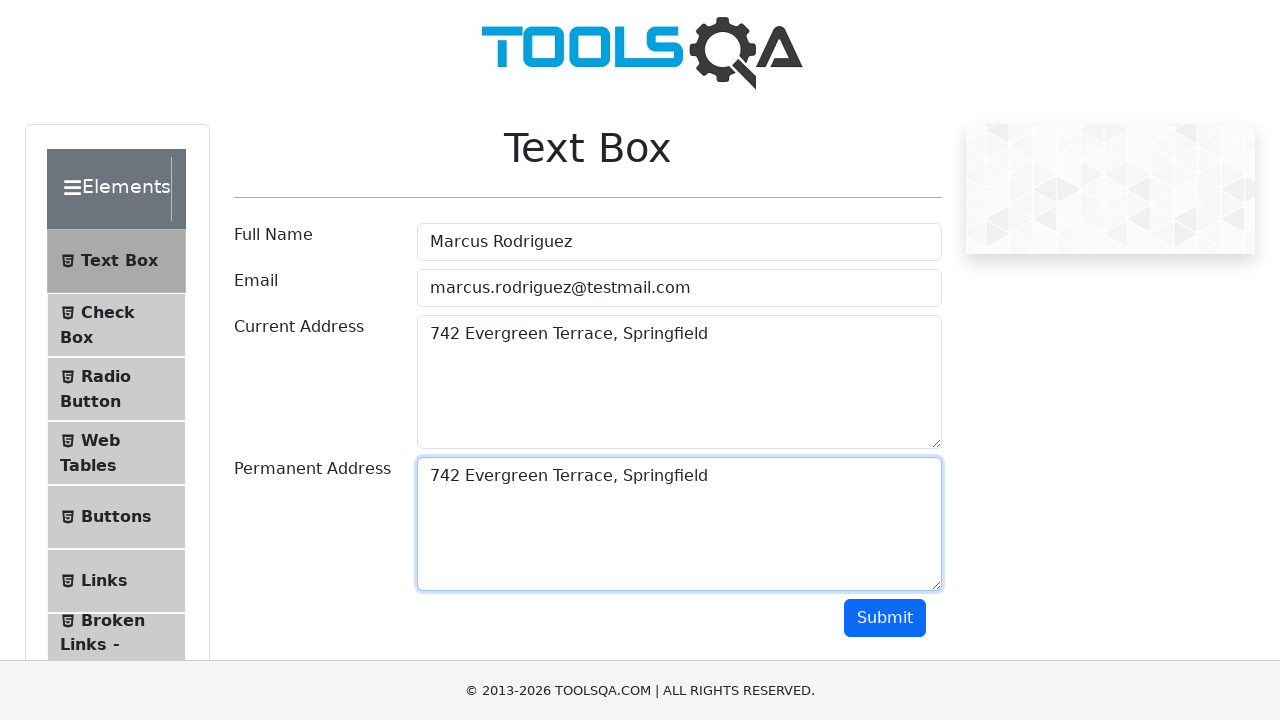

Output section appeared after form submission
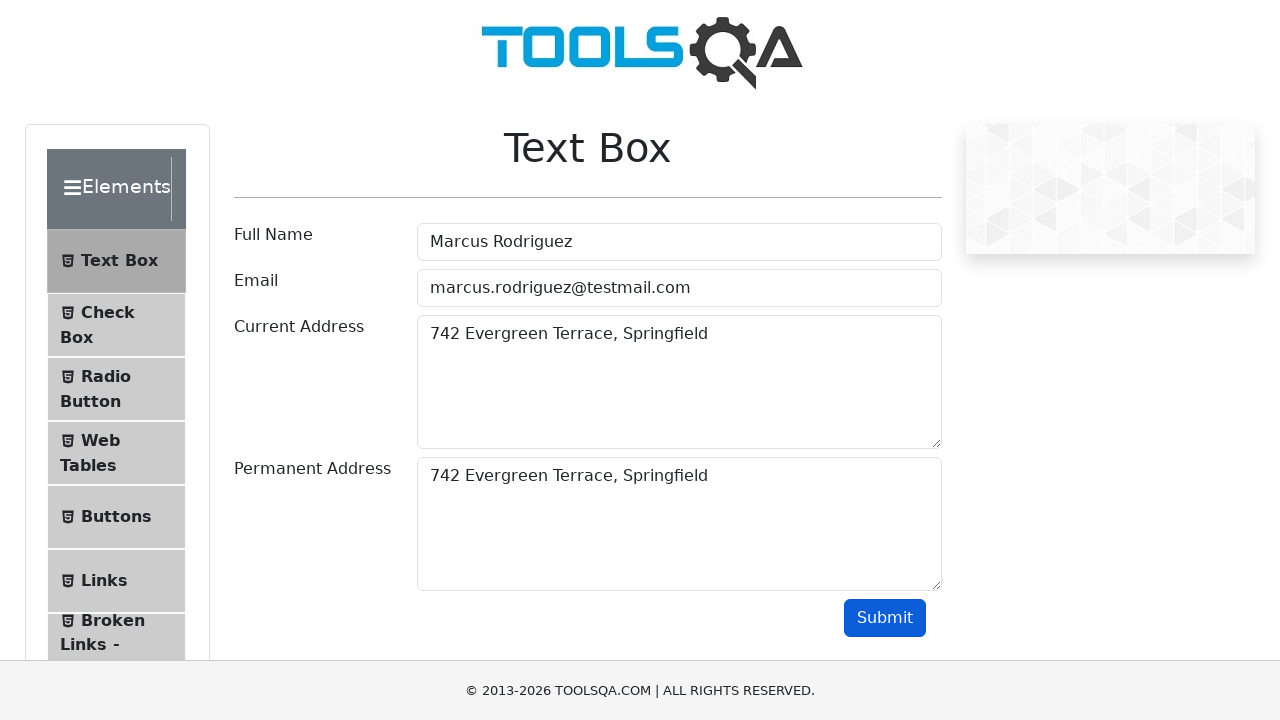

Retrieved output text content
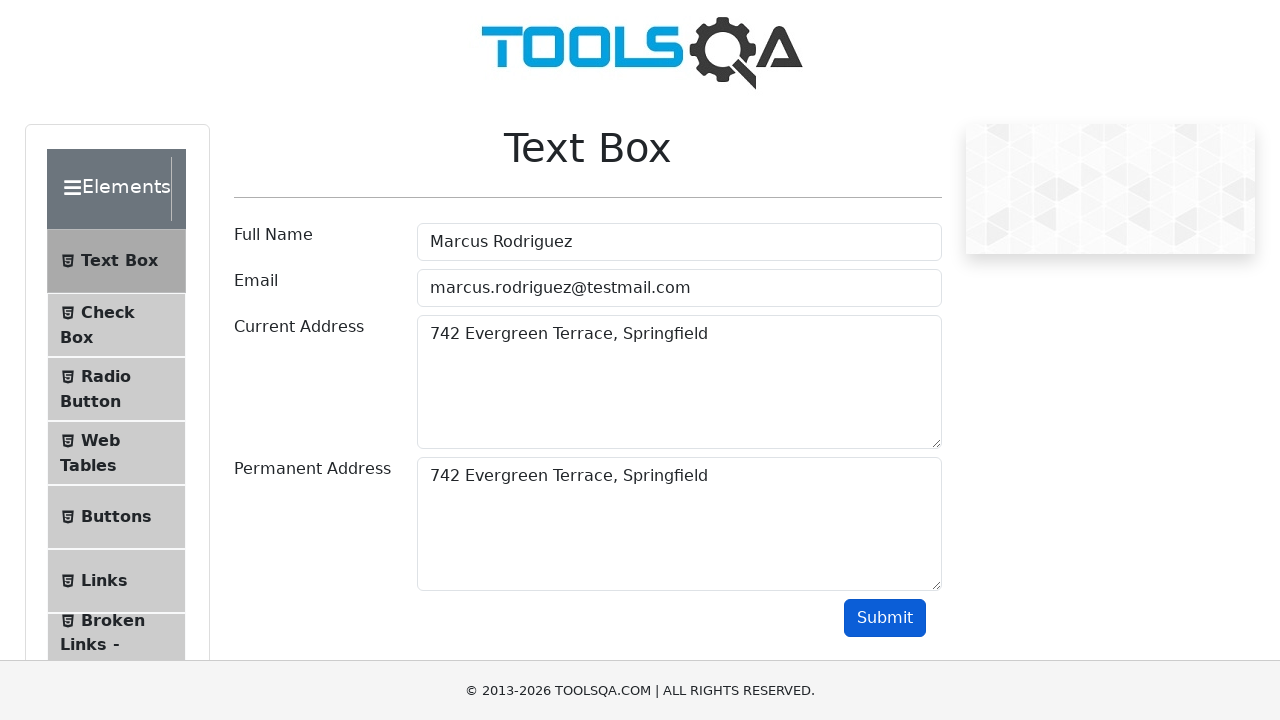

Verified 'Marcus Rodriguez' is present in output
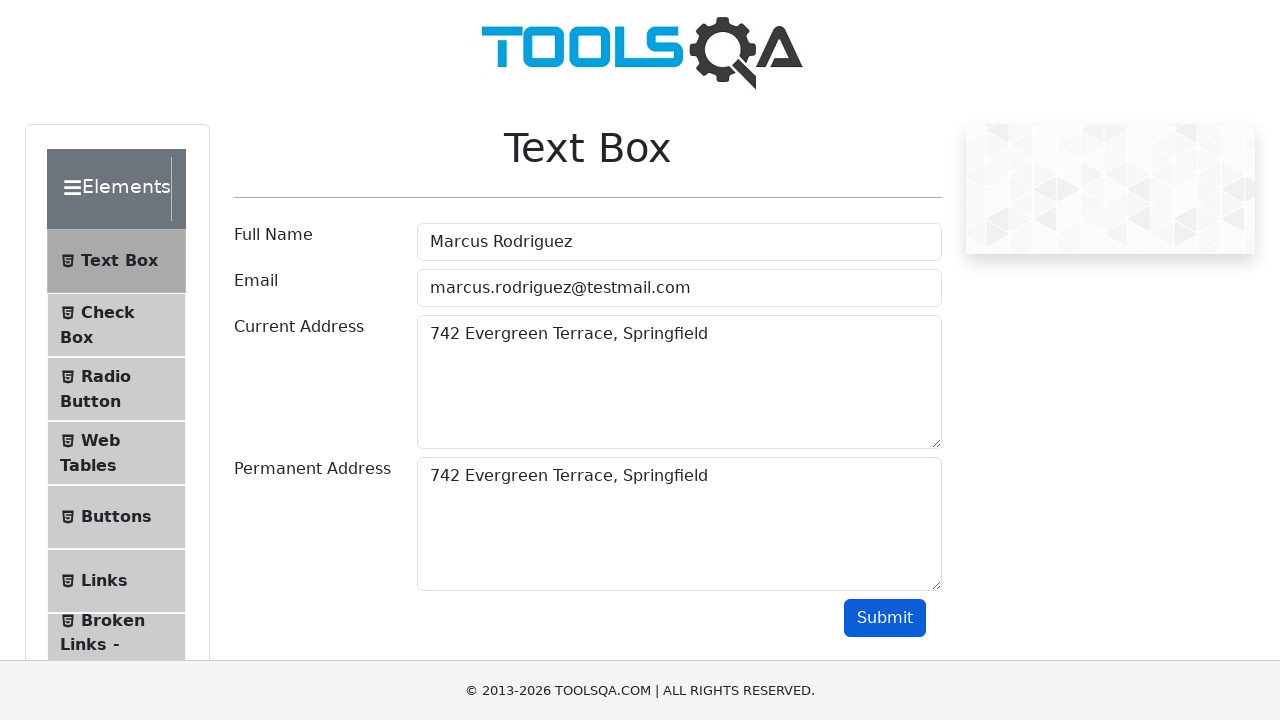

Verified 'marcus.rodriguez@testmail.com' is present in output
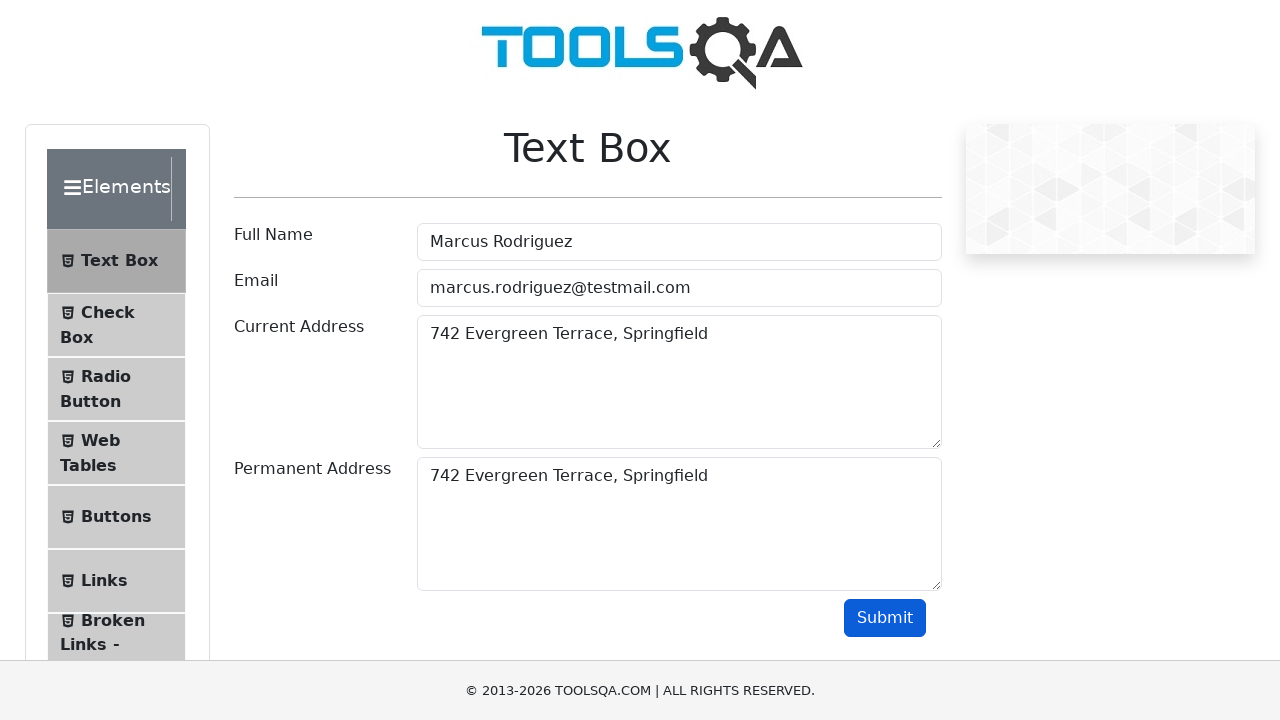

Verified '742 Evergreen Terrace, Springfield' is present in output
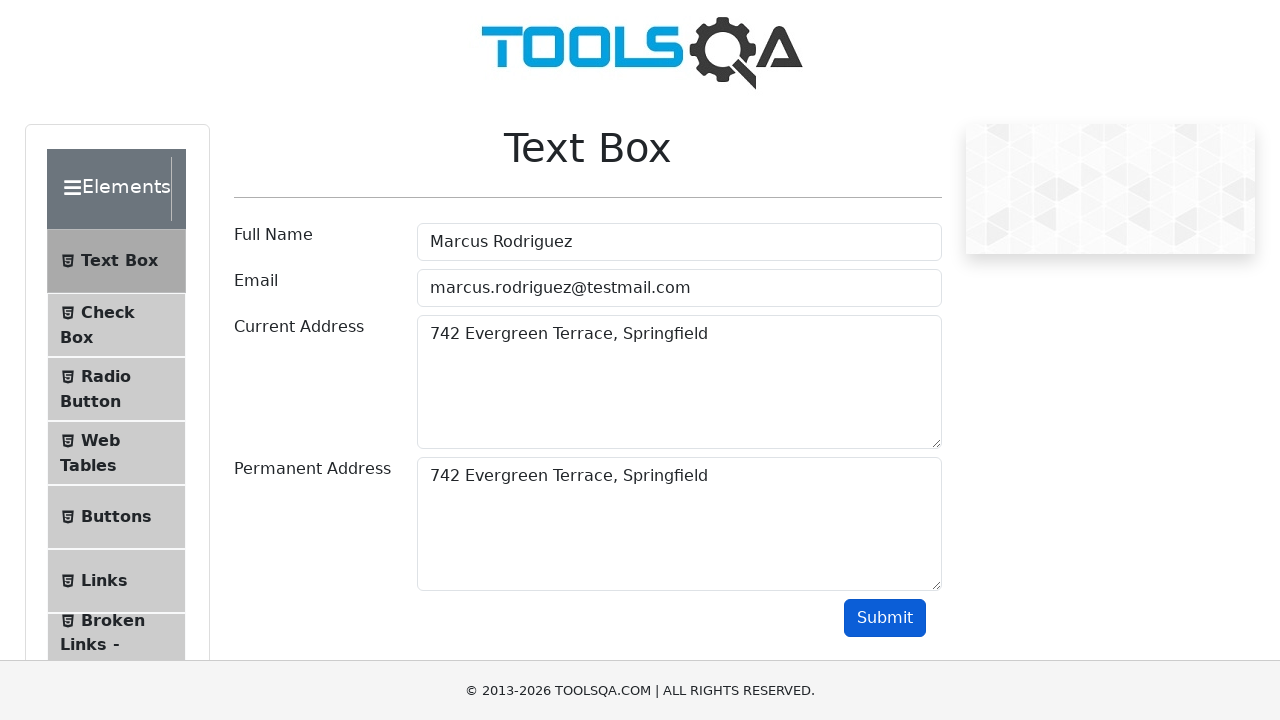

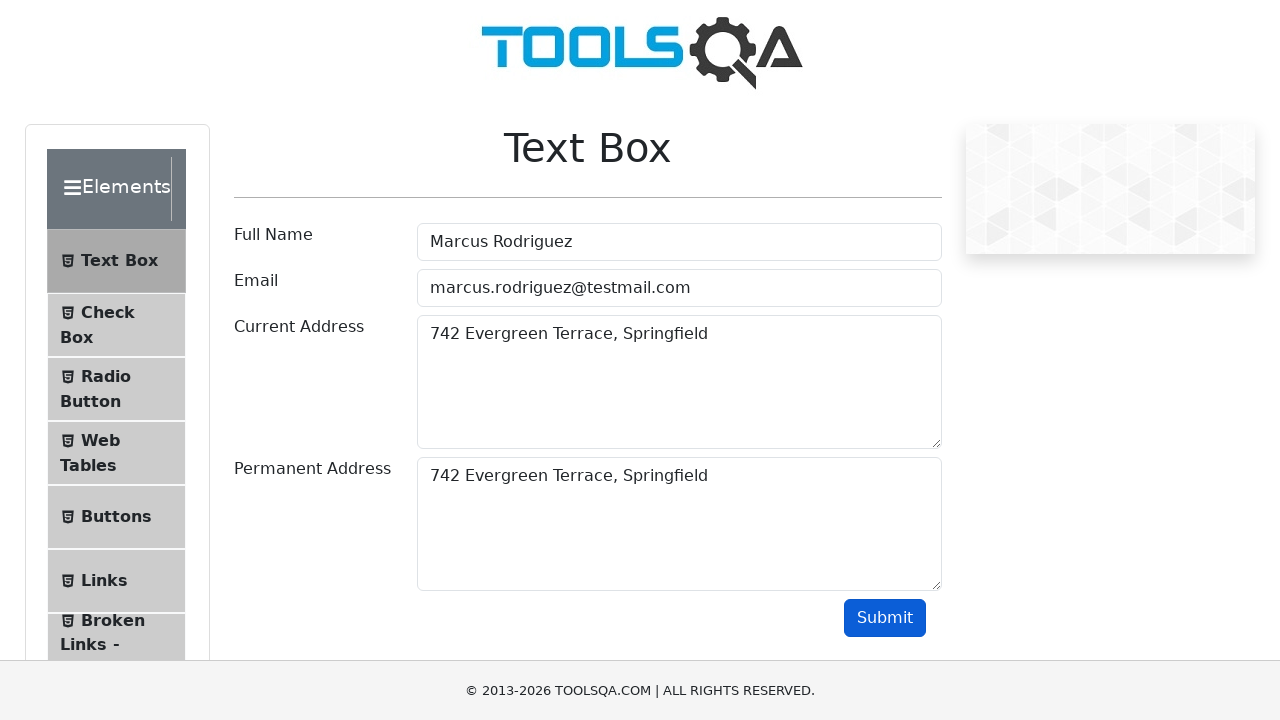